Tests GitHub search functionality by searching for "Selenide", navigating to the project's Wiki page, and verifying the Soft Assertions link and JUnit5 code example are present.

Starting URL: https://github.com/

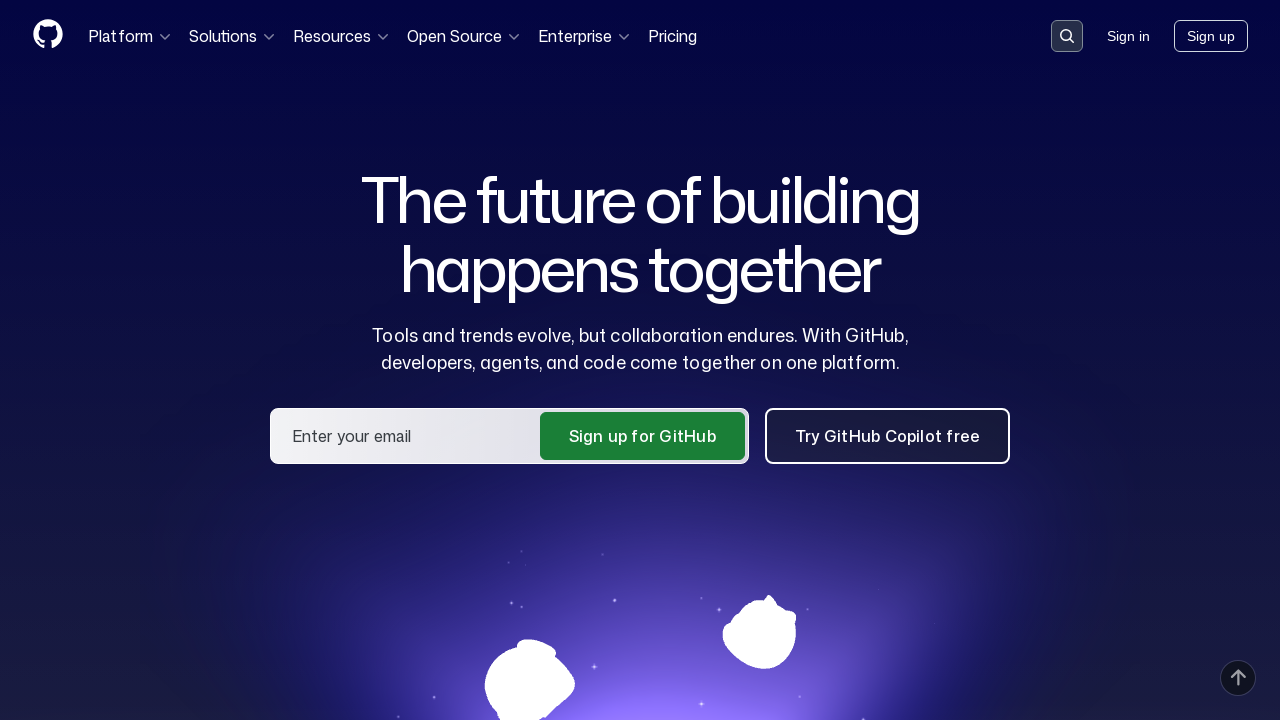

Clicked on search input field at (1067, 36) on .search-input
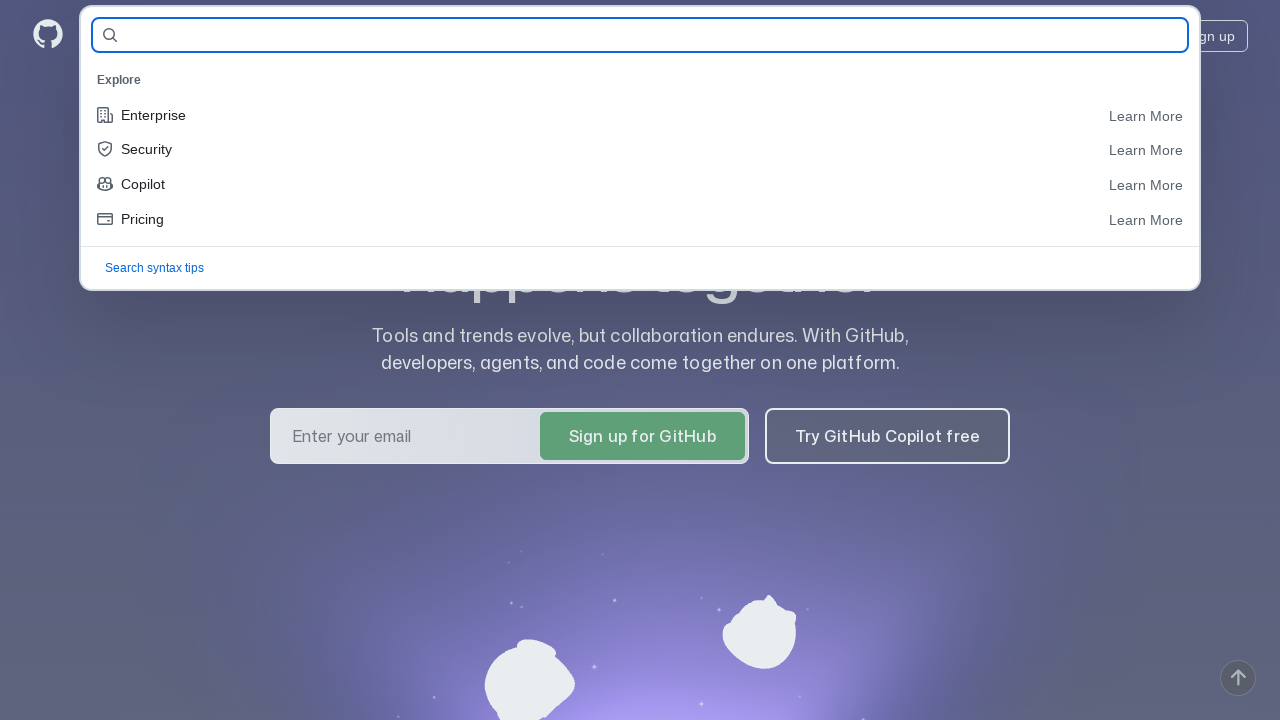

Filled search field with 'Selenide' on #query-builder-test
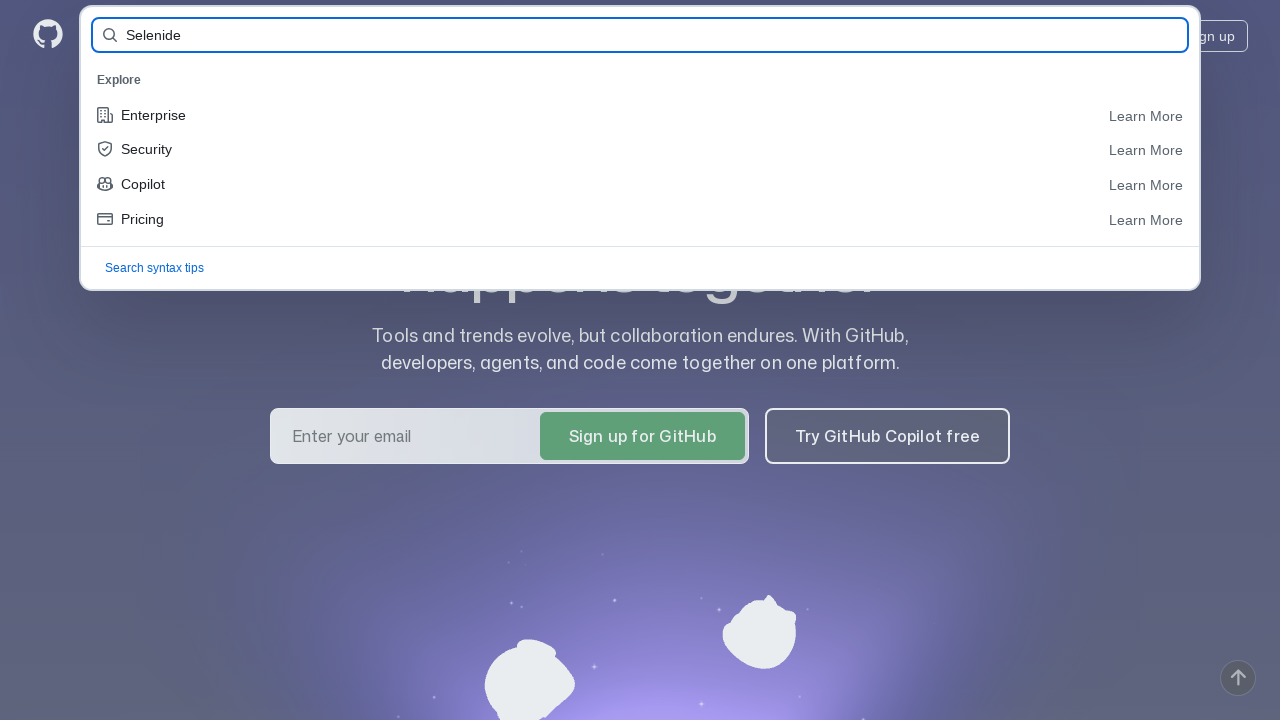

Pressed Enter to search for Selenide on #query-builder-test
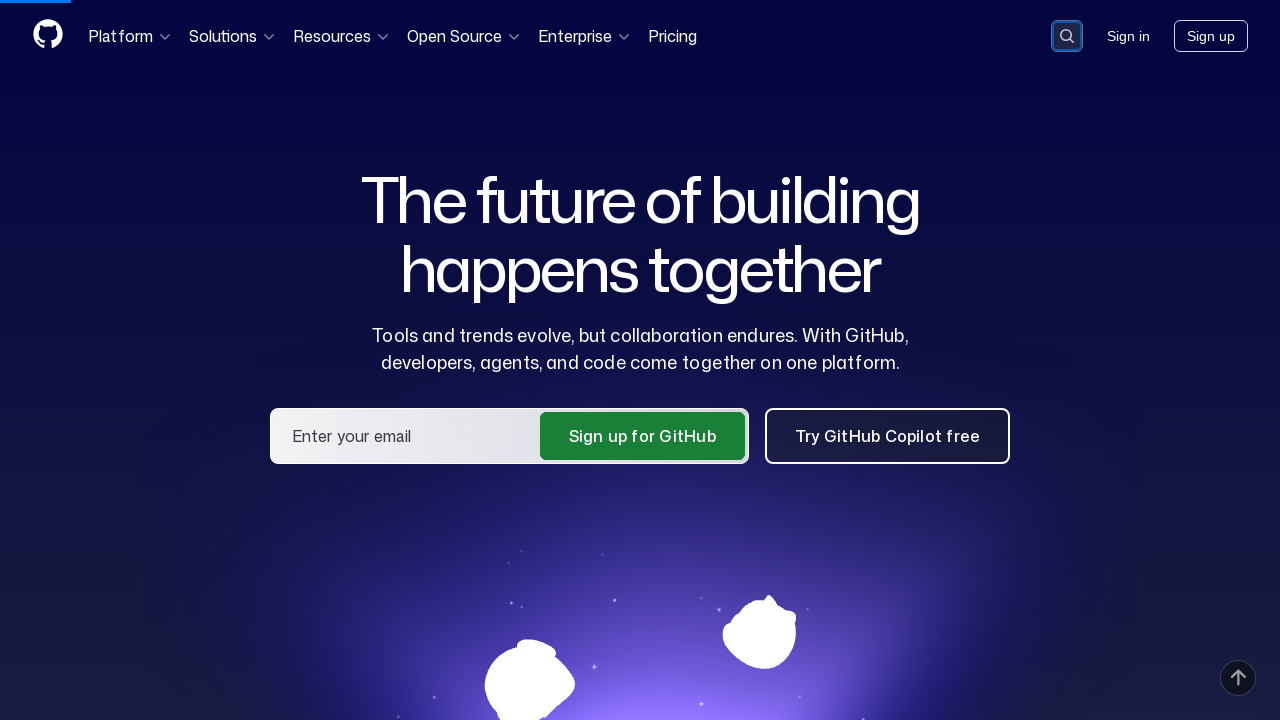

Search results list loaded
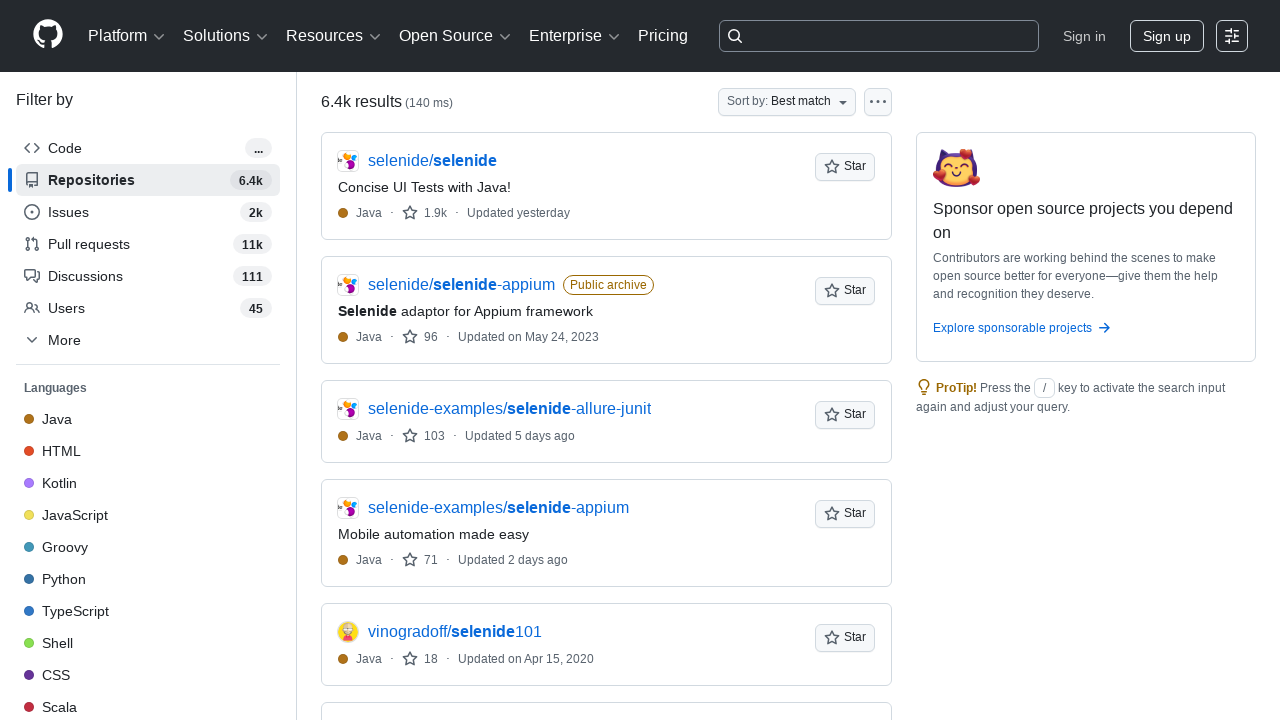

Clicked on first search result link at (432, 161) on [data-testid='results-list'] a
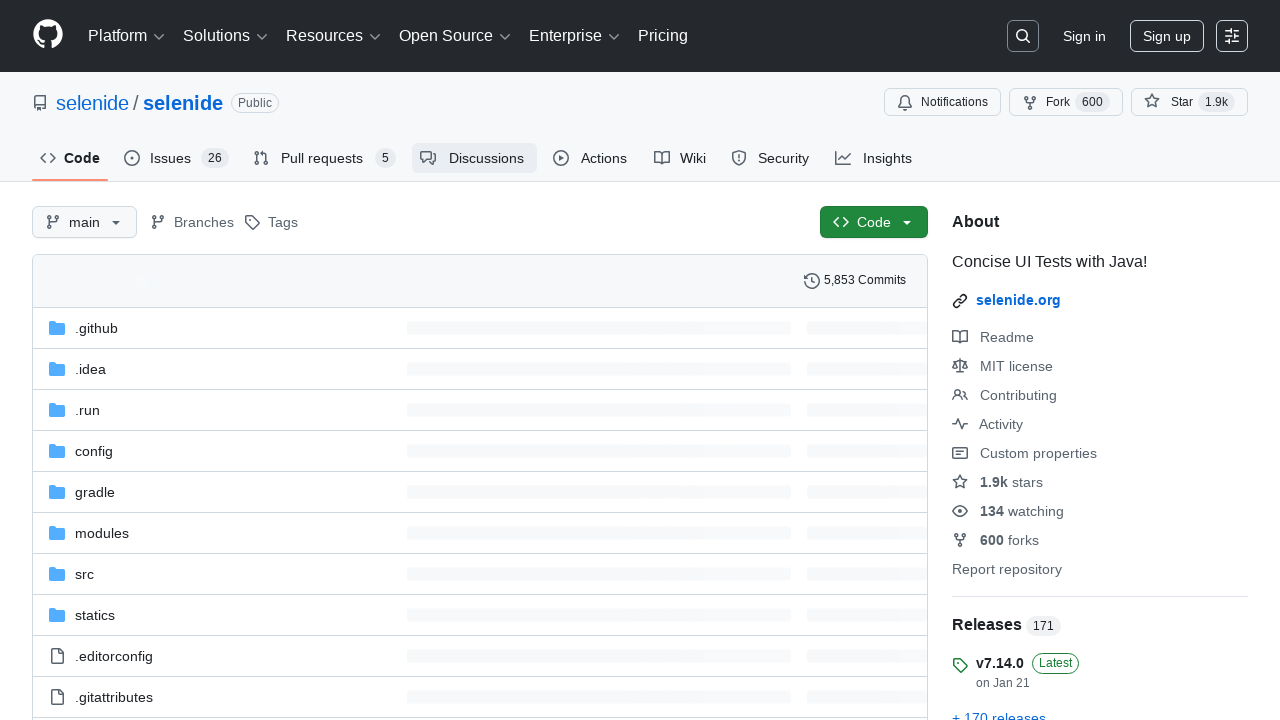

Clicked on Wiki tab at (680, 158) on ul.UnderlineNav-body a#wiki-tab
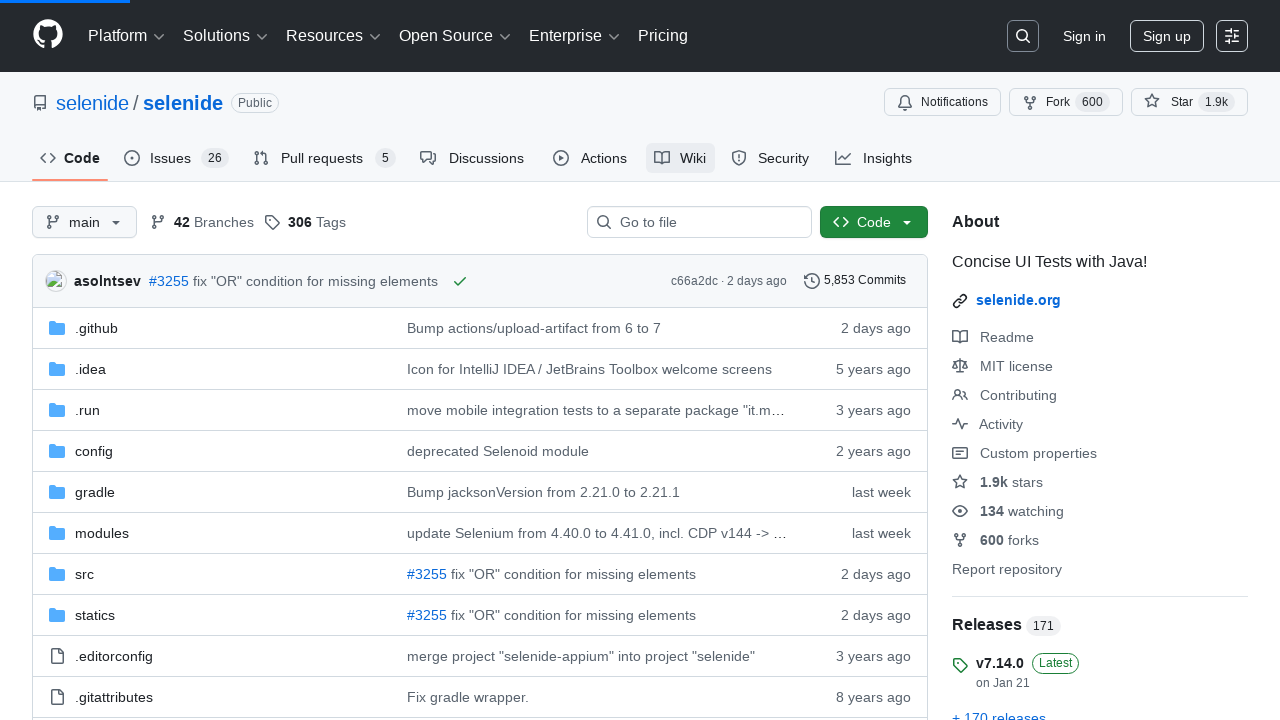

Wiki page markdown content loaded
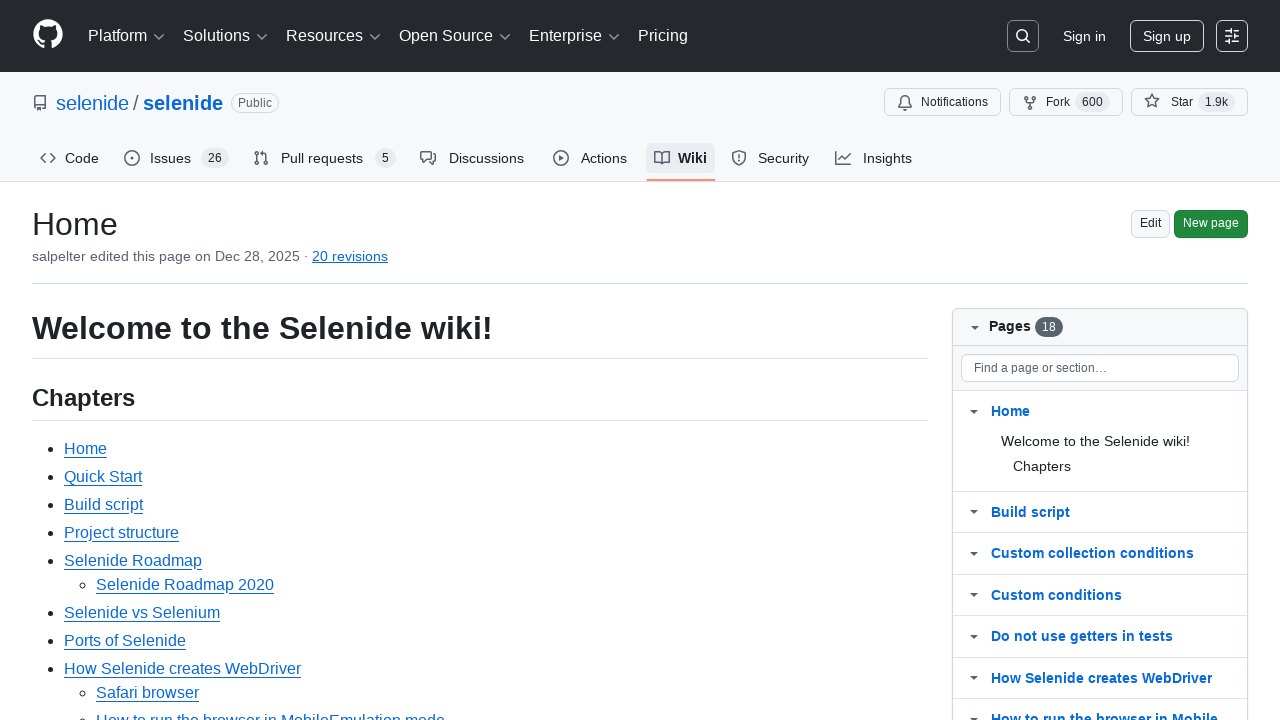

Soft assertions link found and ready
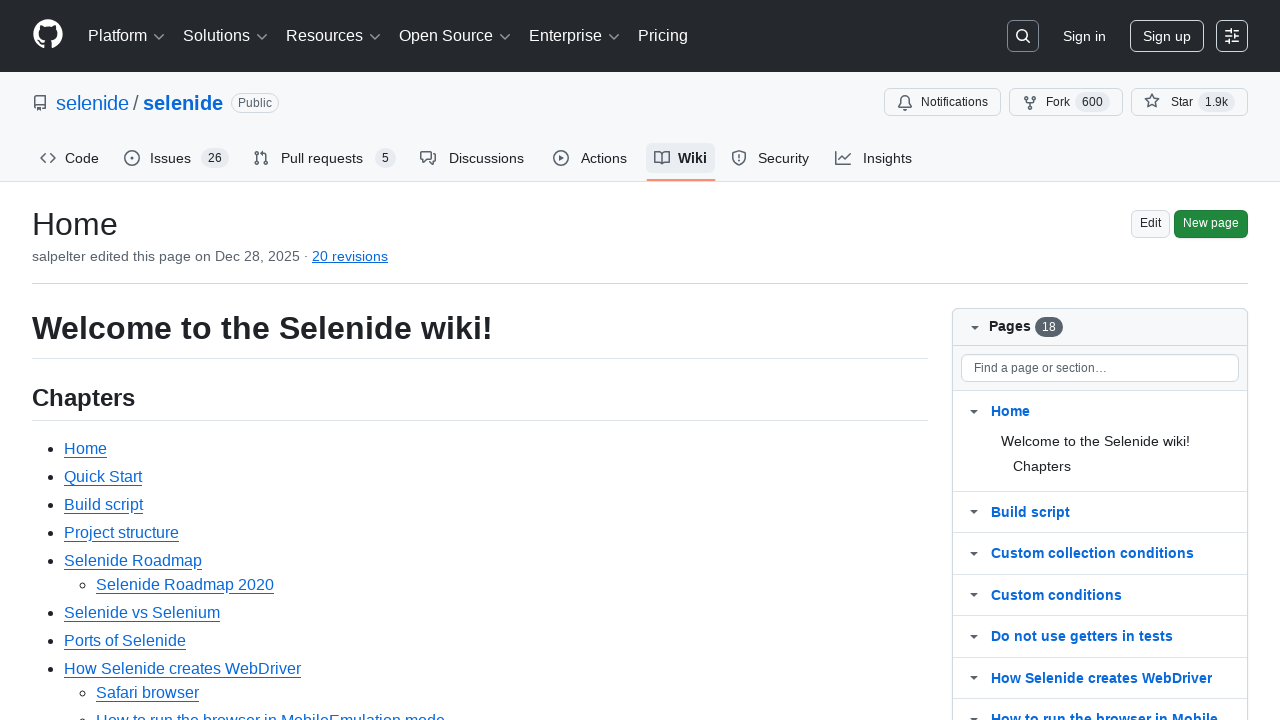

Clicked on Soft assertions link at (116, 360) on .markdown-body a:has-text('Soft assertions')
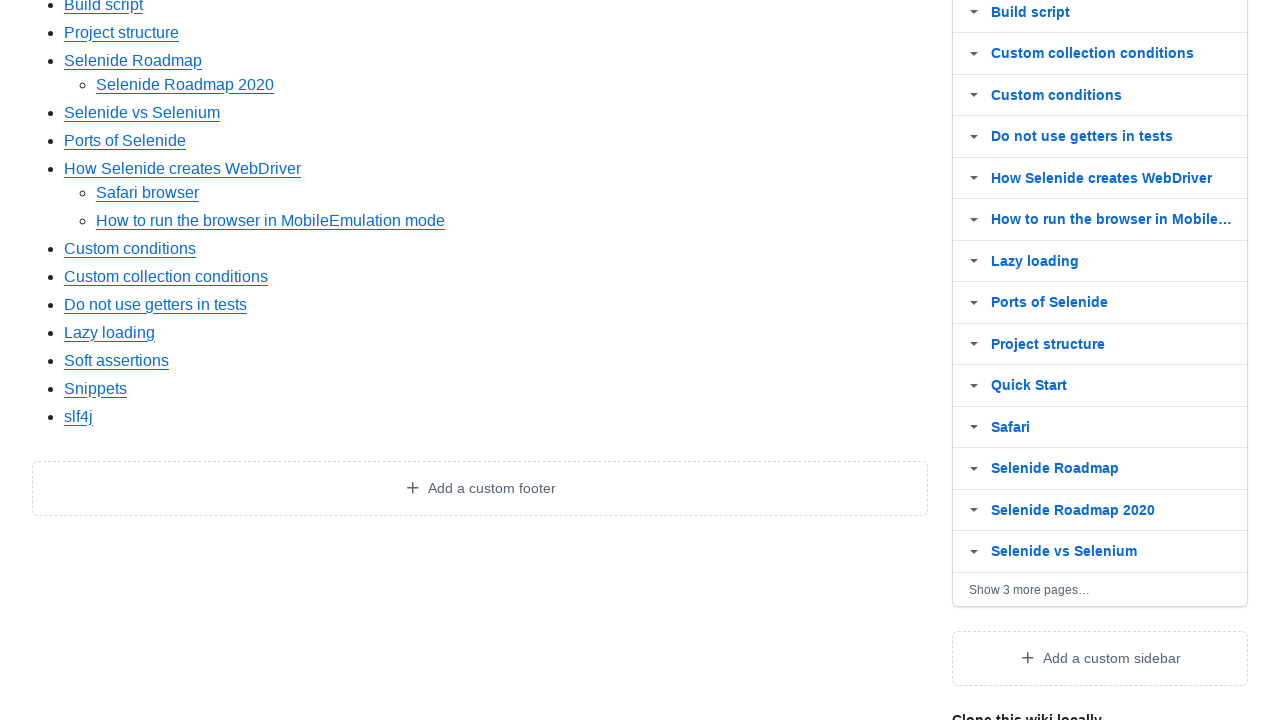

SoftAssertions page markdown content loaded
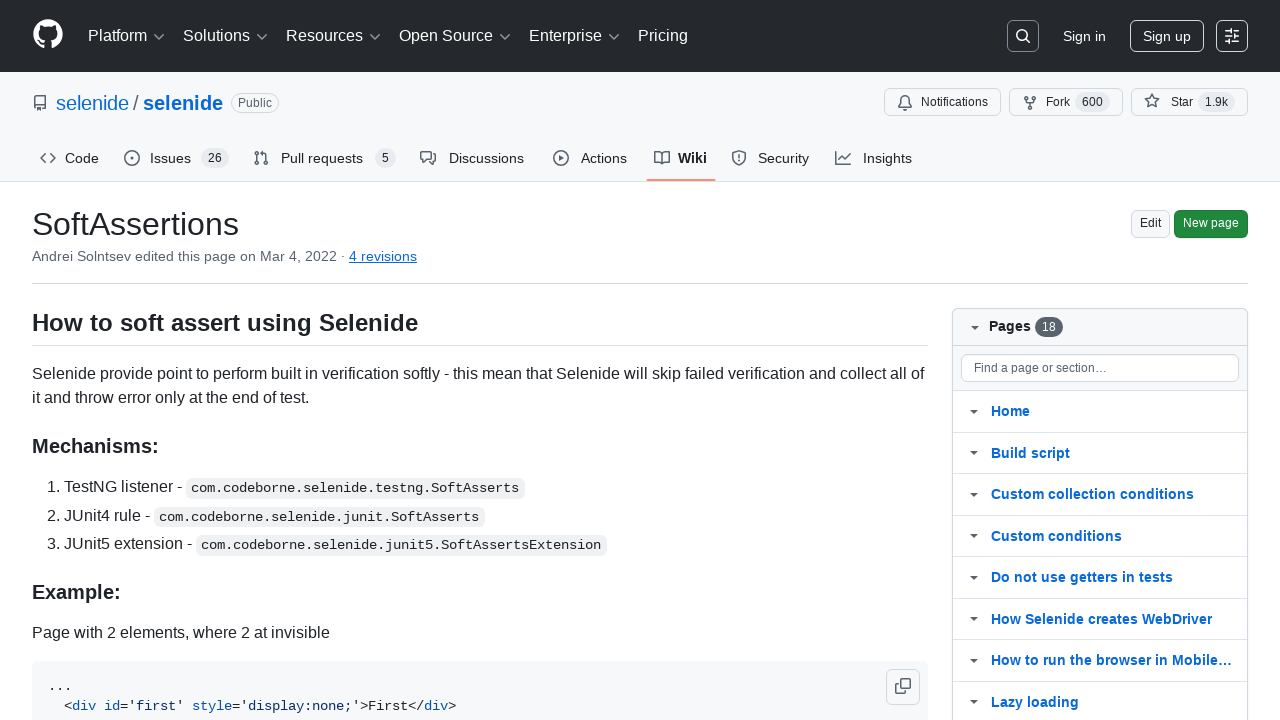

Verified JUnit5 code example section exists on SoftAssertions page
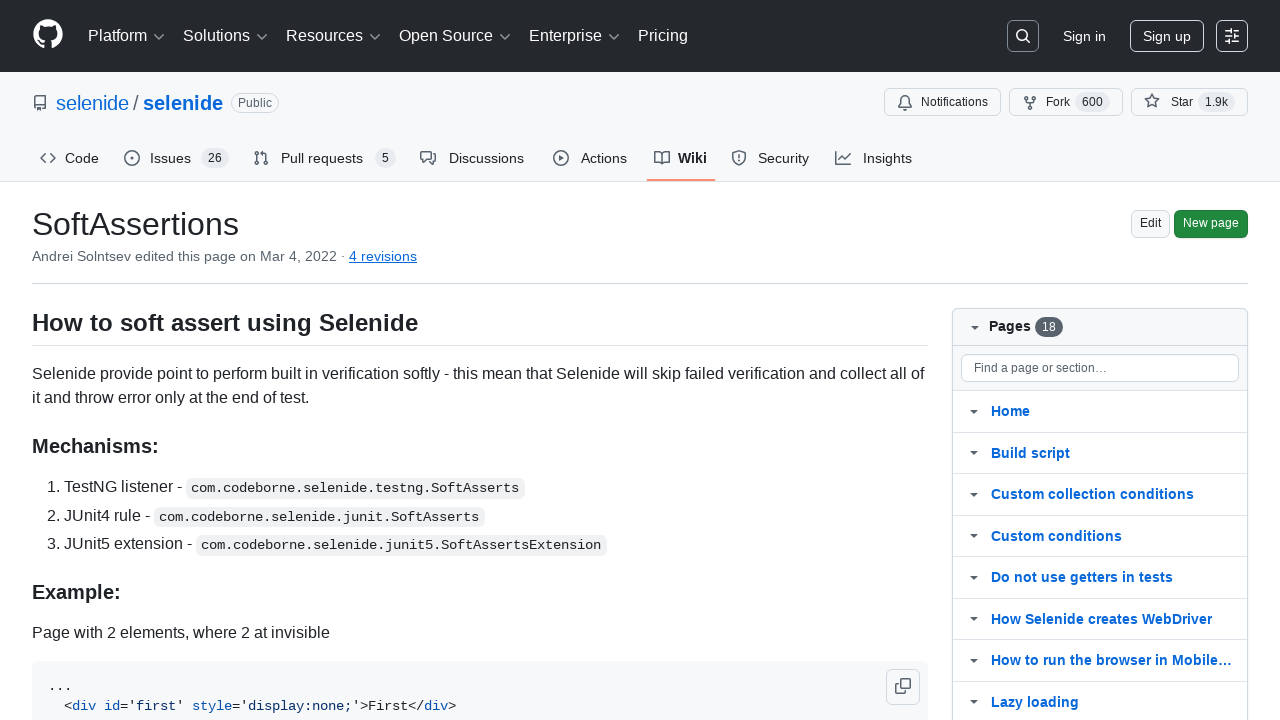

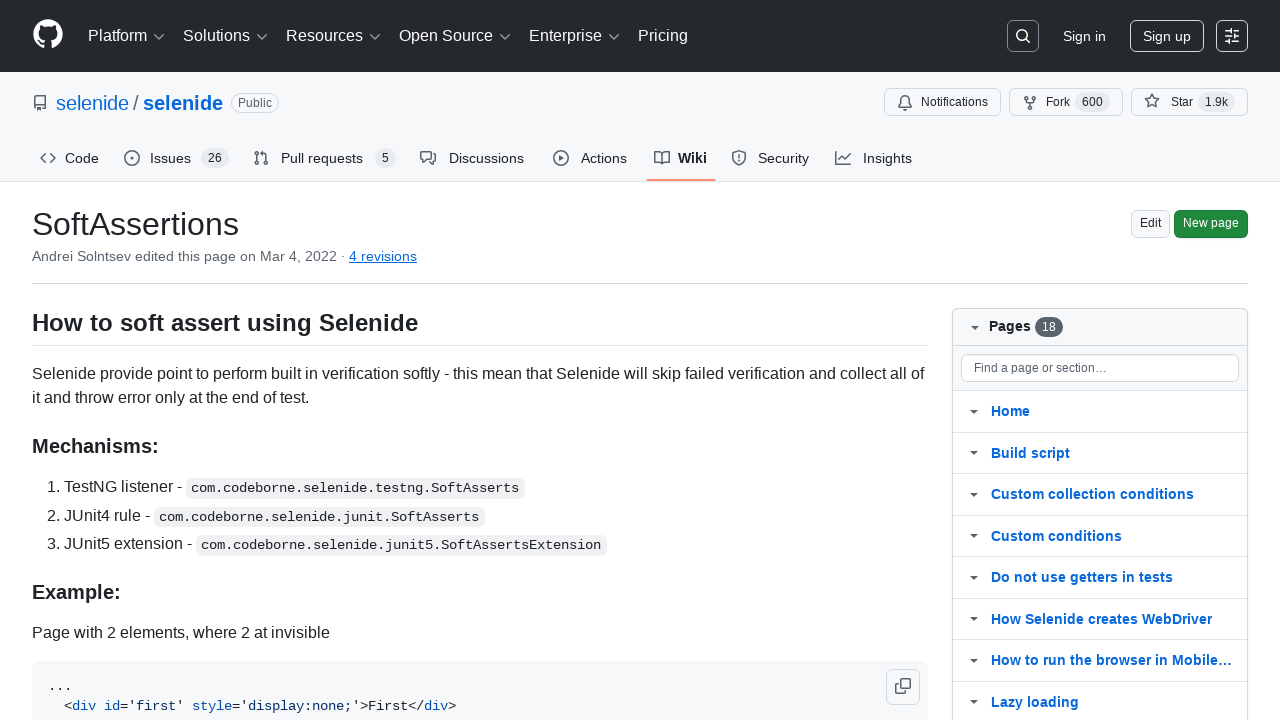